Tests simple JavaScript alert handling by clicking the simple alert button, accepting the alert, and verifying the result text is displayed

Starting URL: https://training-support.net/webelements/alerts

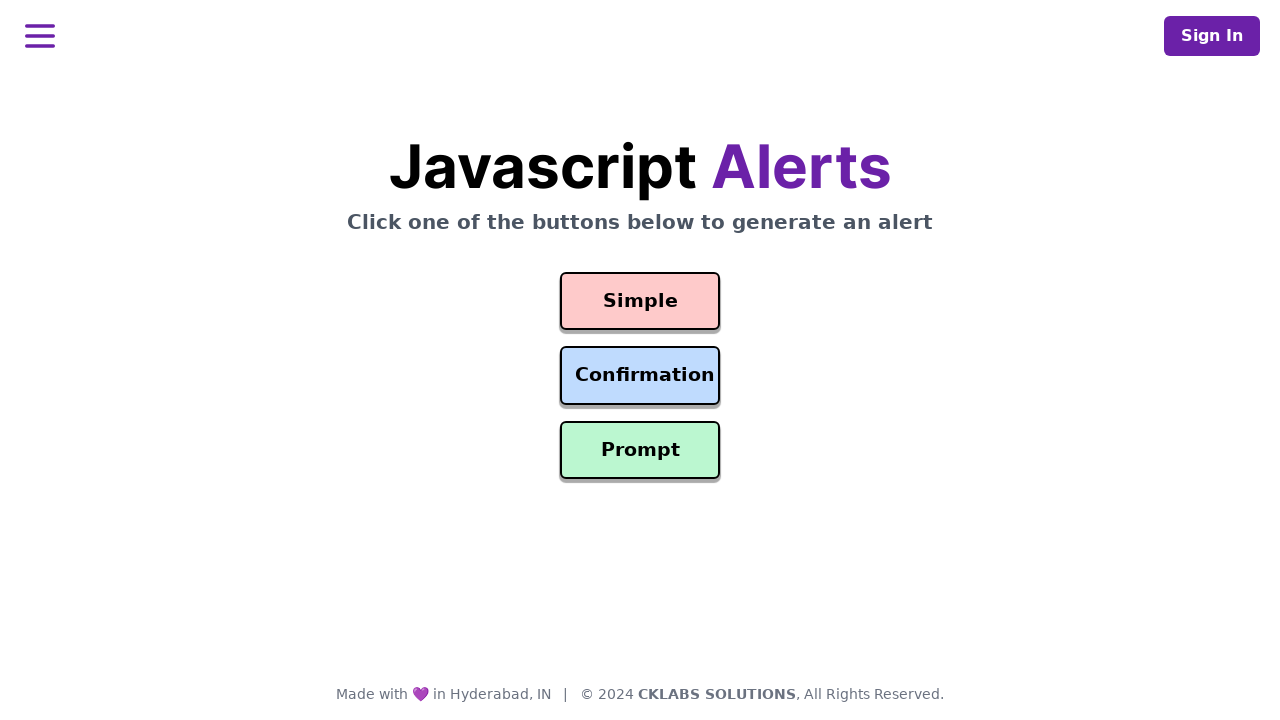

Clicked the Simple Alert button at (640, 301) on #simple
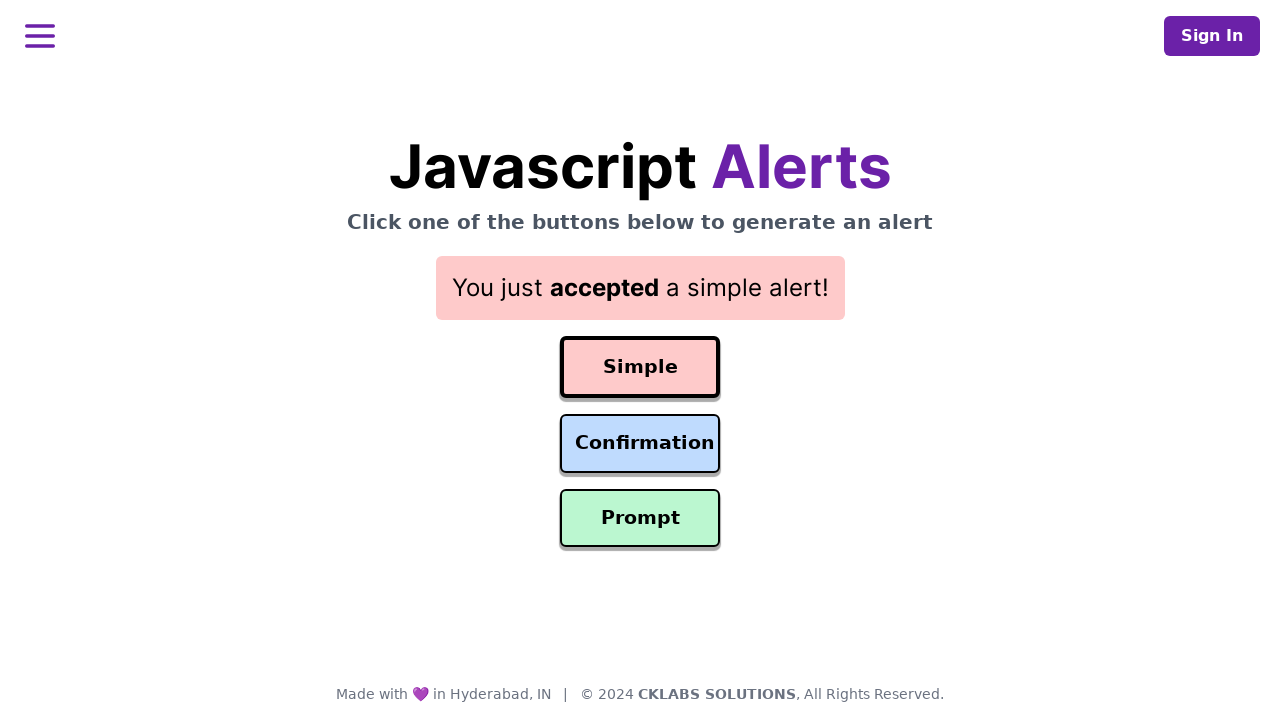

Set up dialog handler to accept alerts
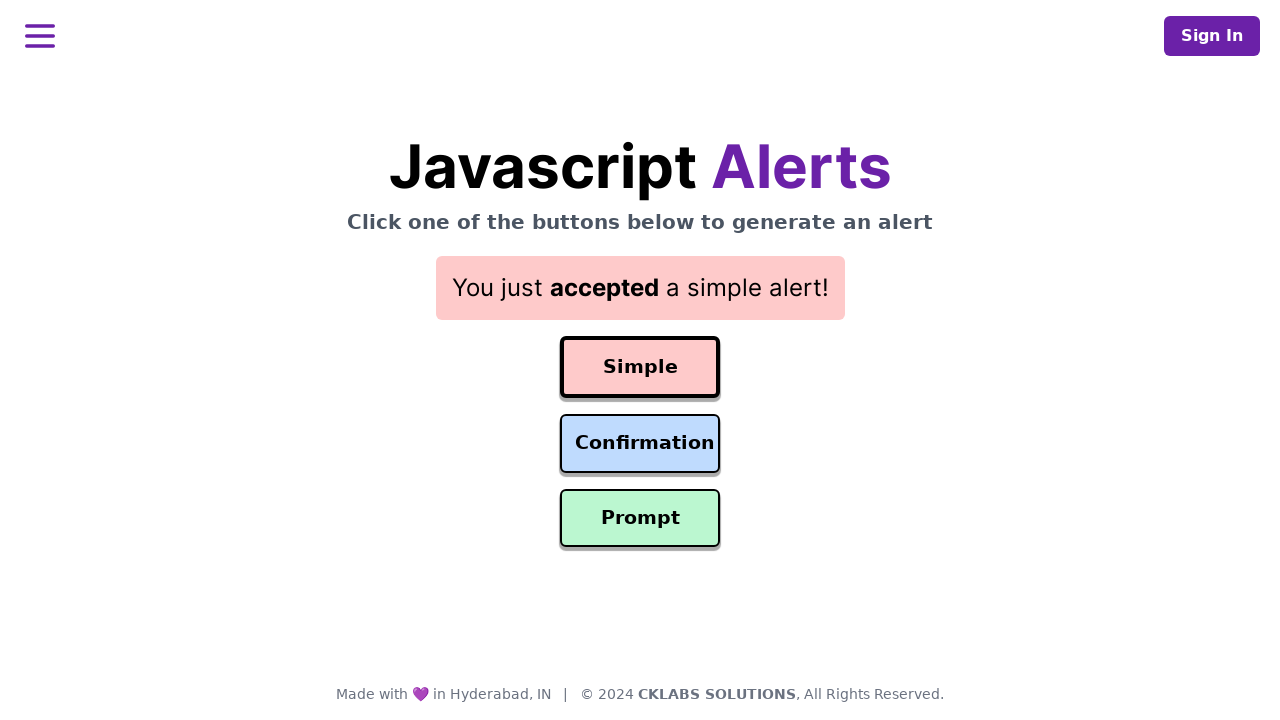

Result text appeared after accepting the alert
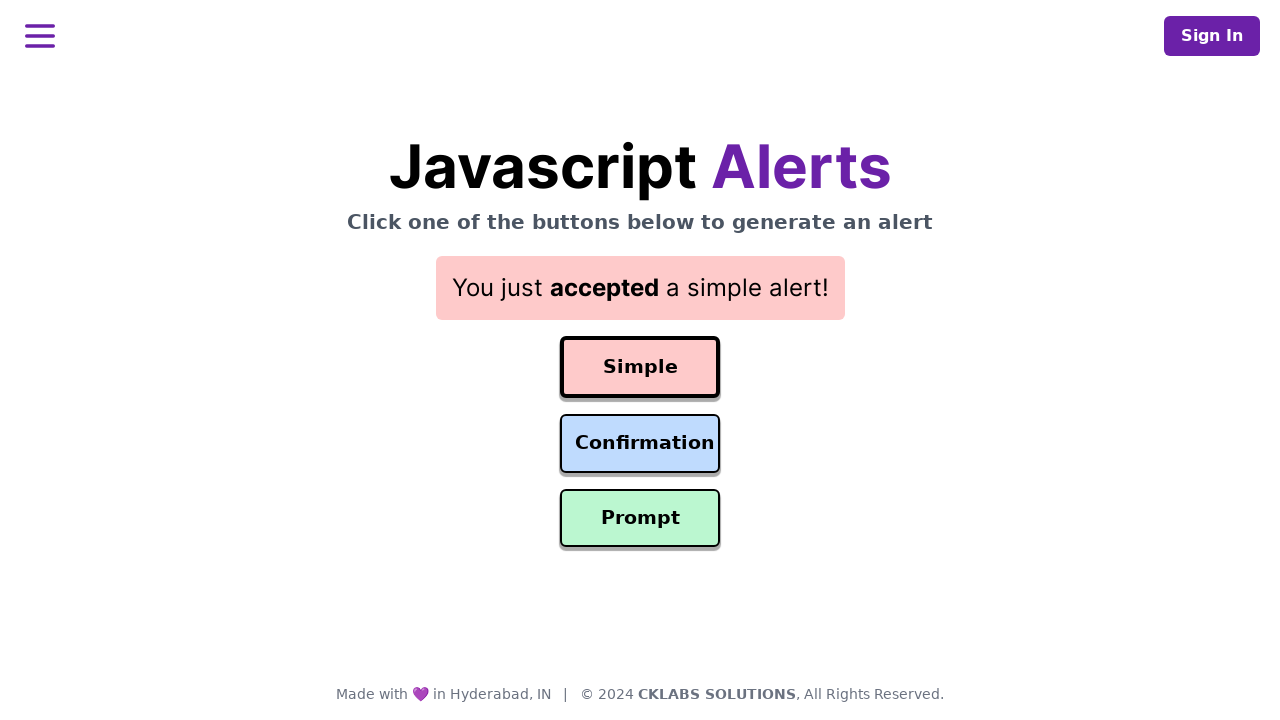

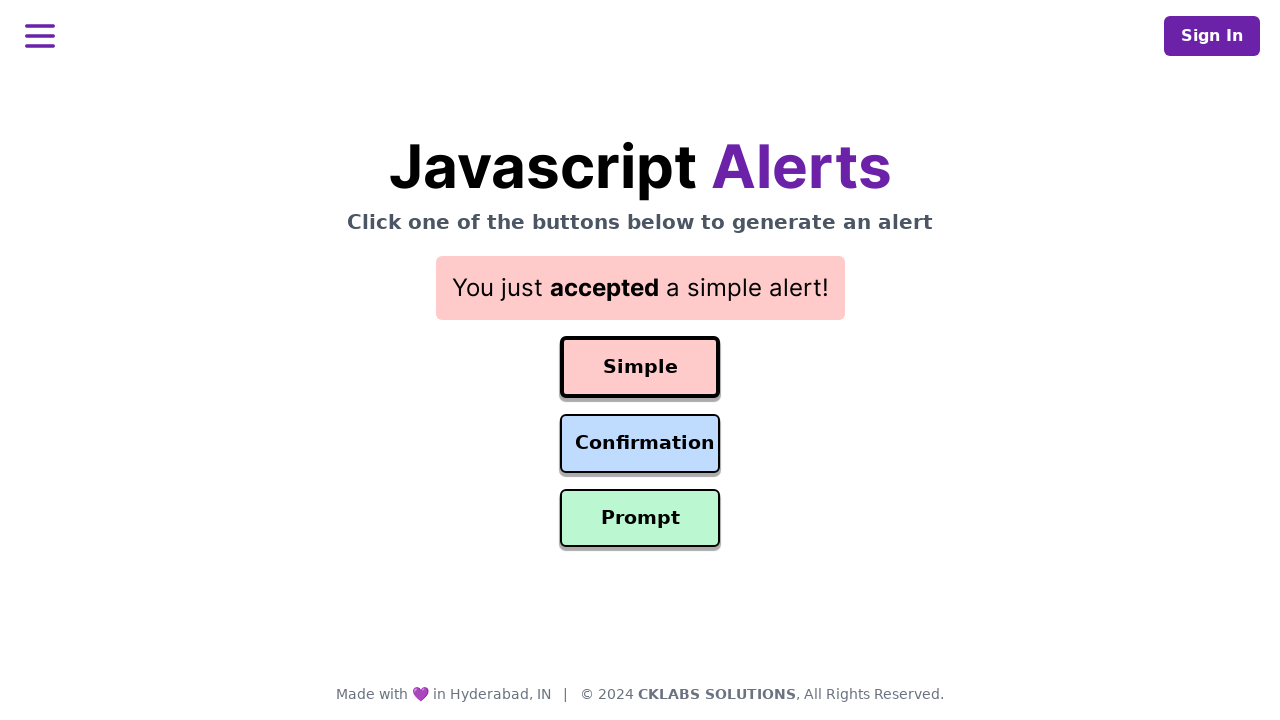